Tests a form by filling in first name, last name, and job title fields, then selecting a radio button and clicking a checkbox

Starting URL: https://formy-project.herokuapp.com/form

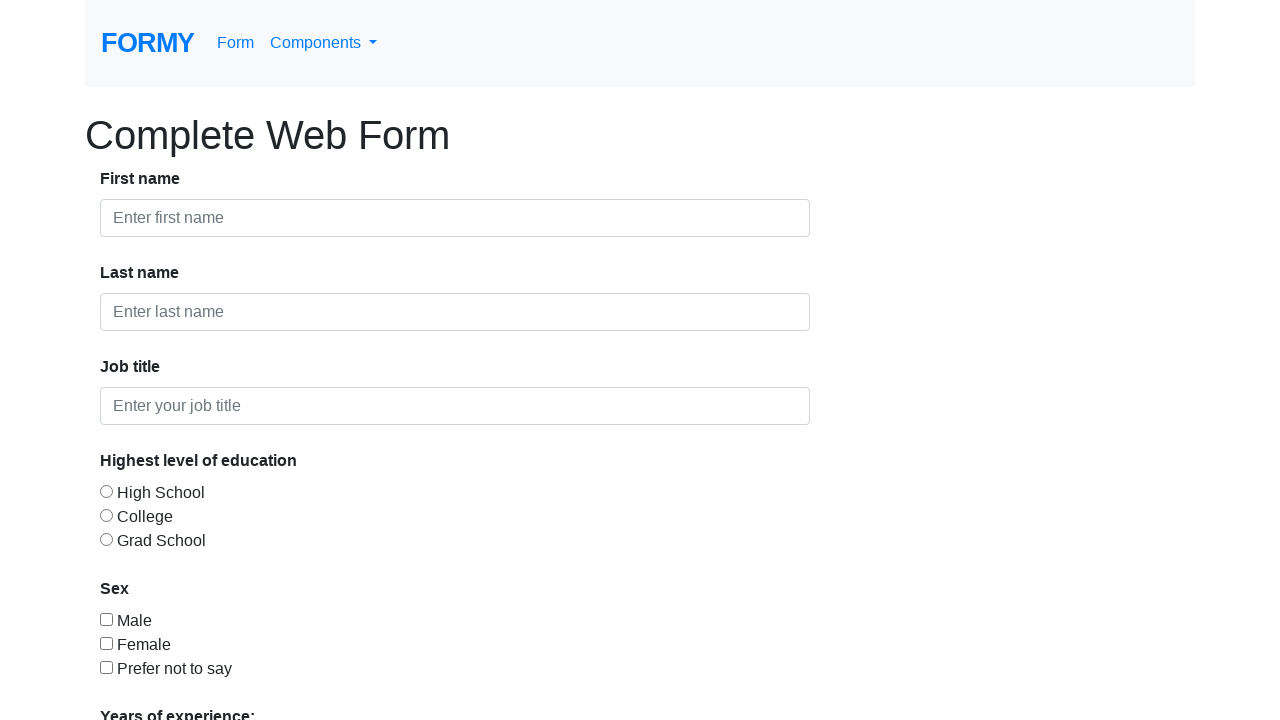

Filled first name field with 'iri' on #first-name
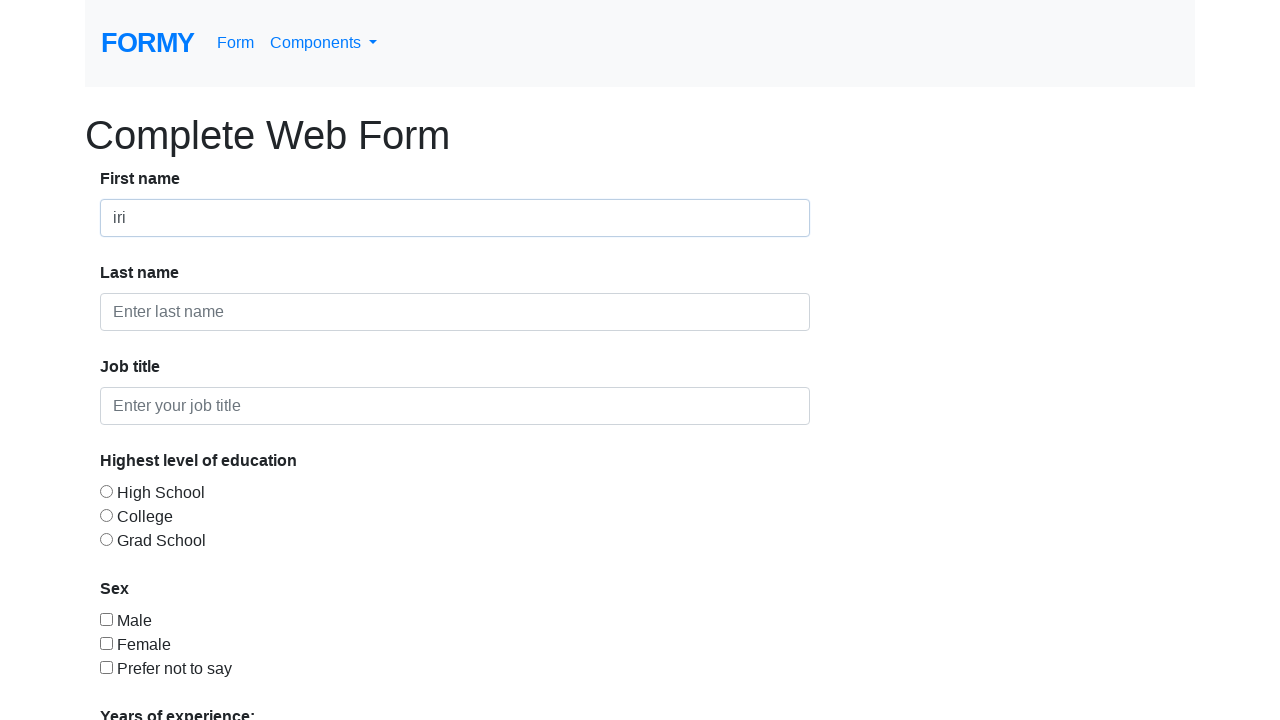

Filled last name field with 'runc' on #last-name
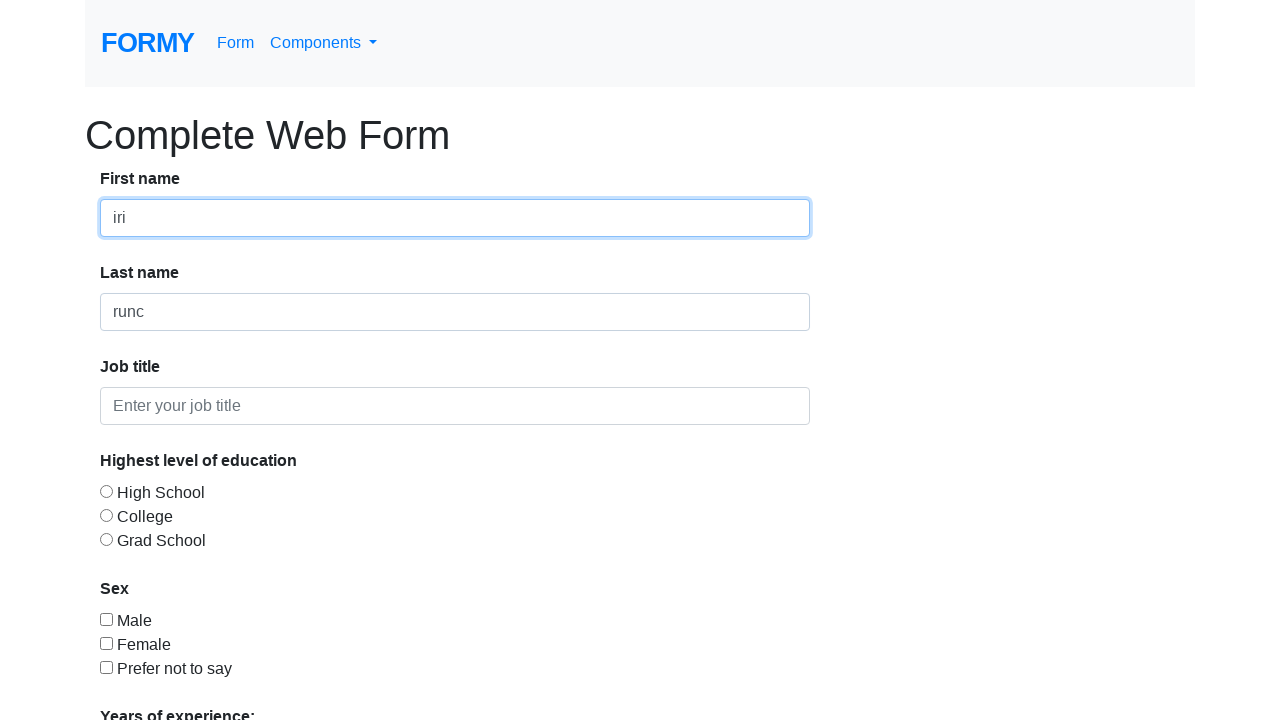

Filled job title field with 'director' on #job-title
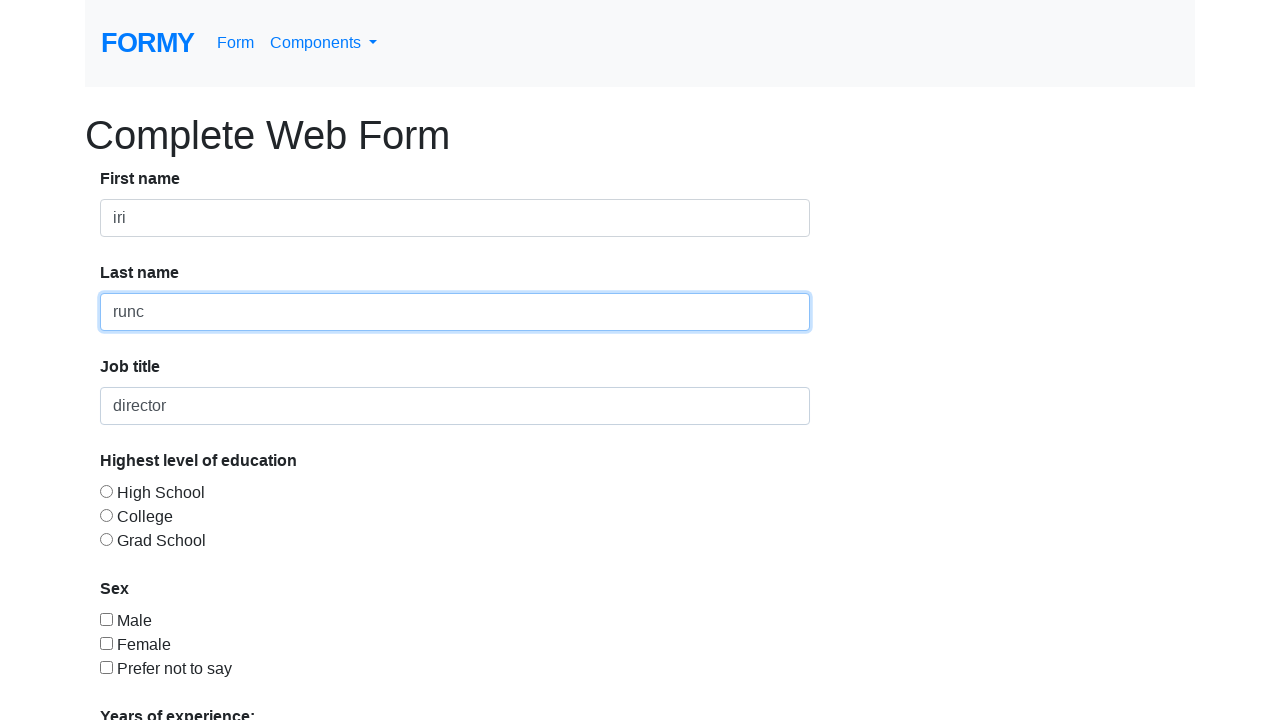

Selected radio button option 1 at (106, 491) on #radio-button-1
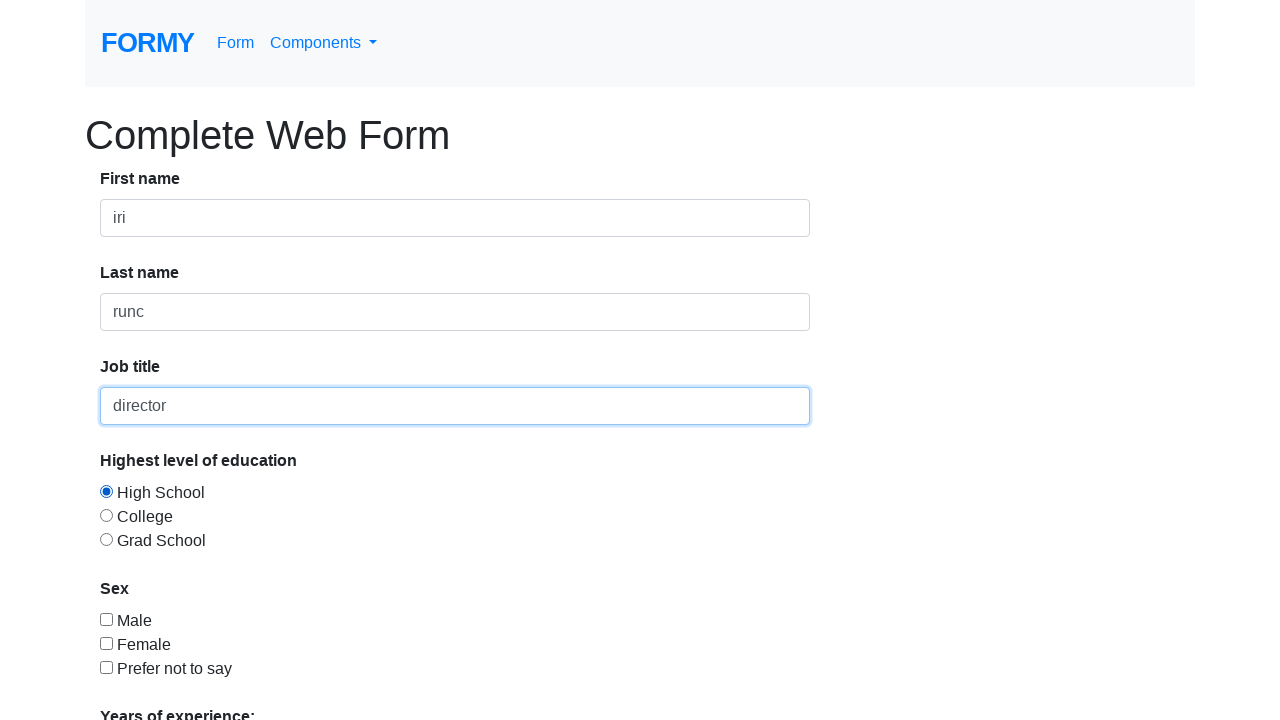

Clicked checkbox option 2 at (106, 643) on #checkbox-2
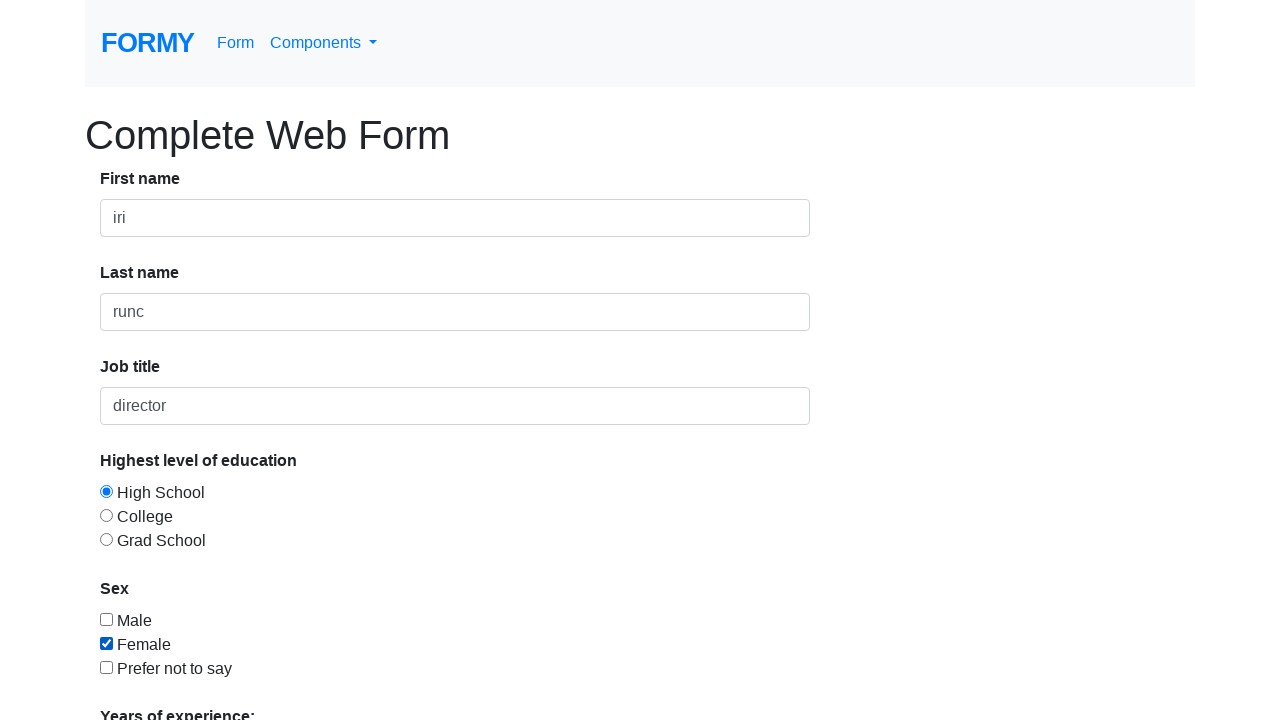

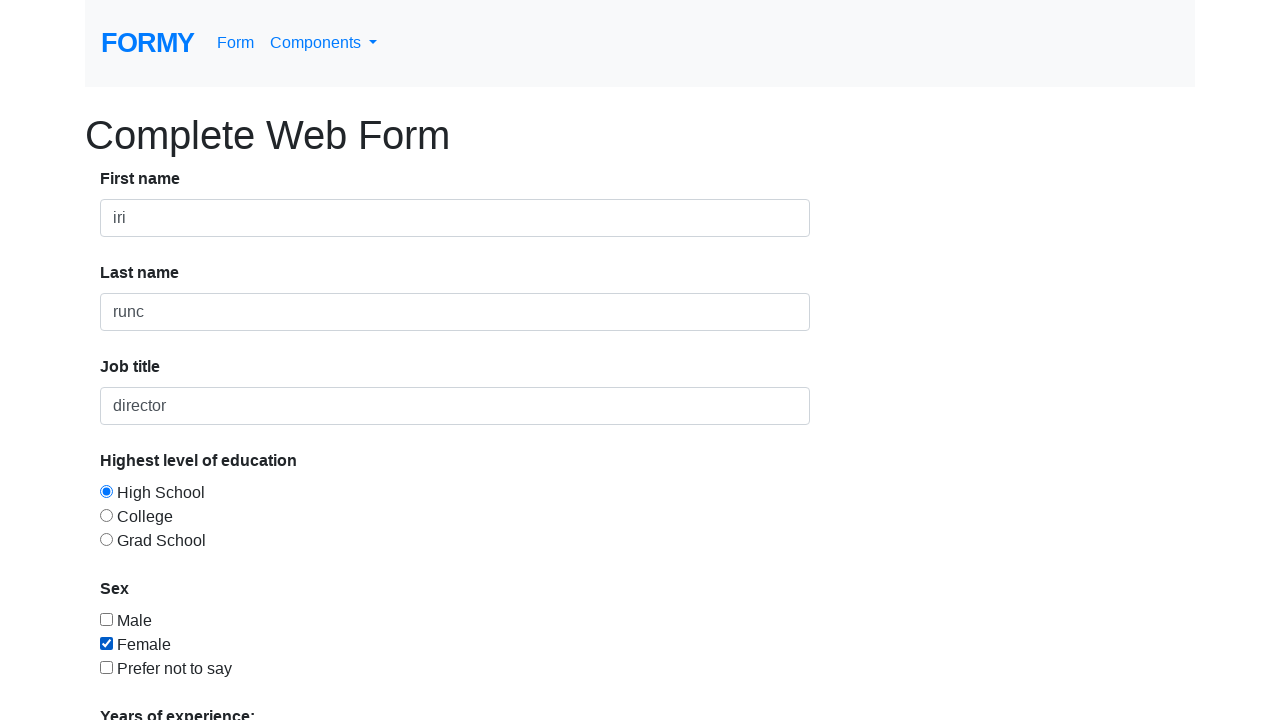